Tests explicit waiting by waiting for a button to become clickable after a delay on a dynamic properties demo page

Starting URL: https://demoqa.com/dynamic-properties

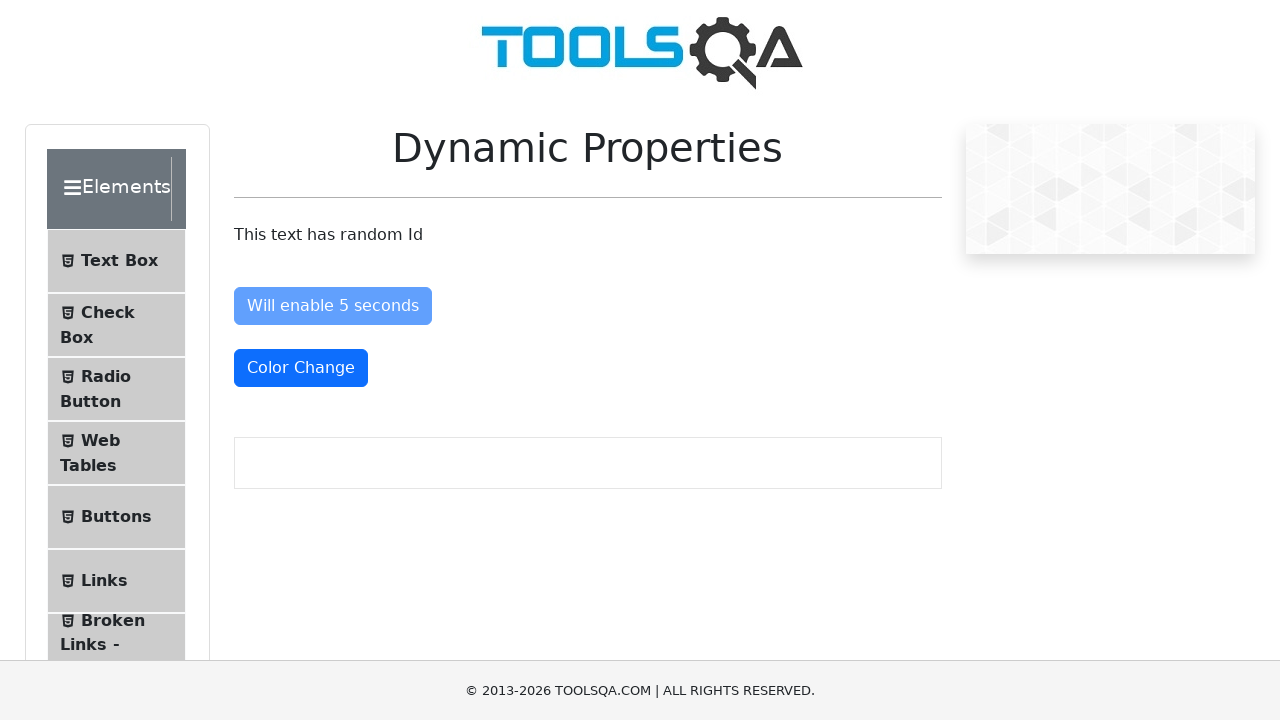

Waited for 'Enable After' button to become enabled (explicit wait completed)
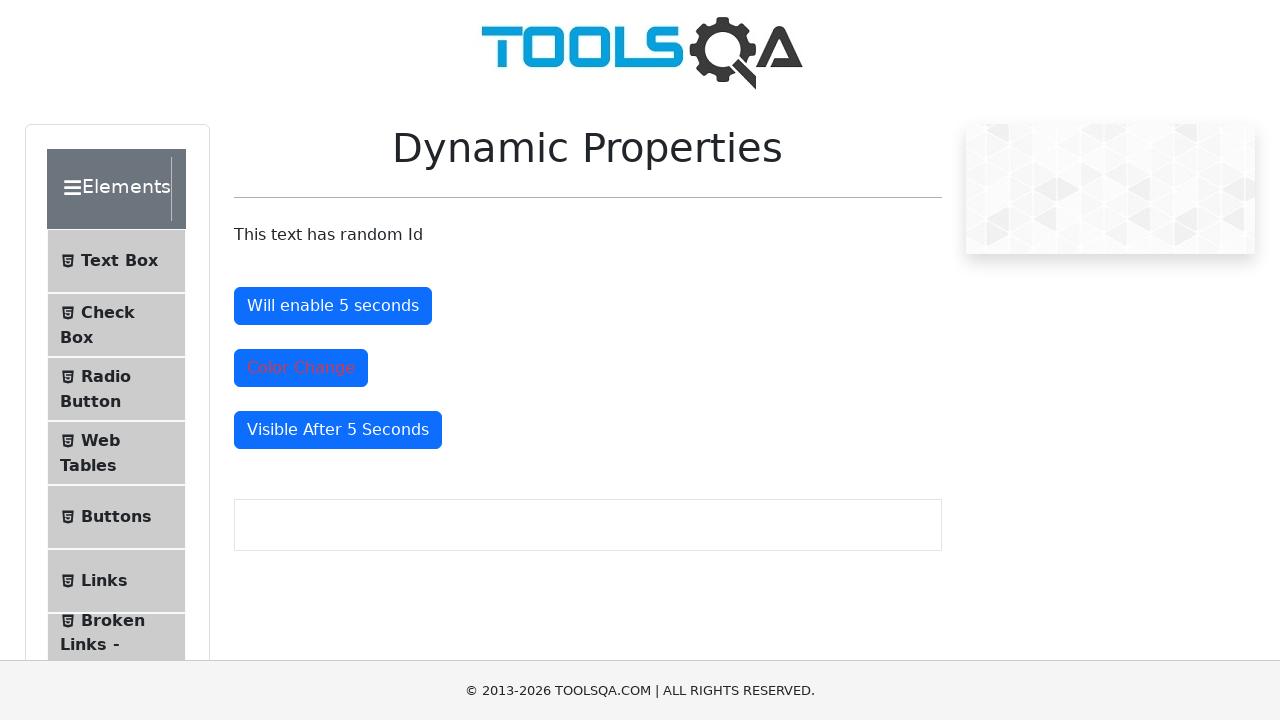

Clicked the now-enabled 'Enable After' button at (333, 306) on #enableAfter
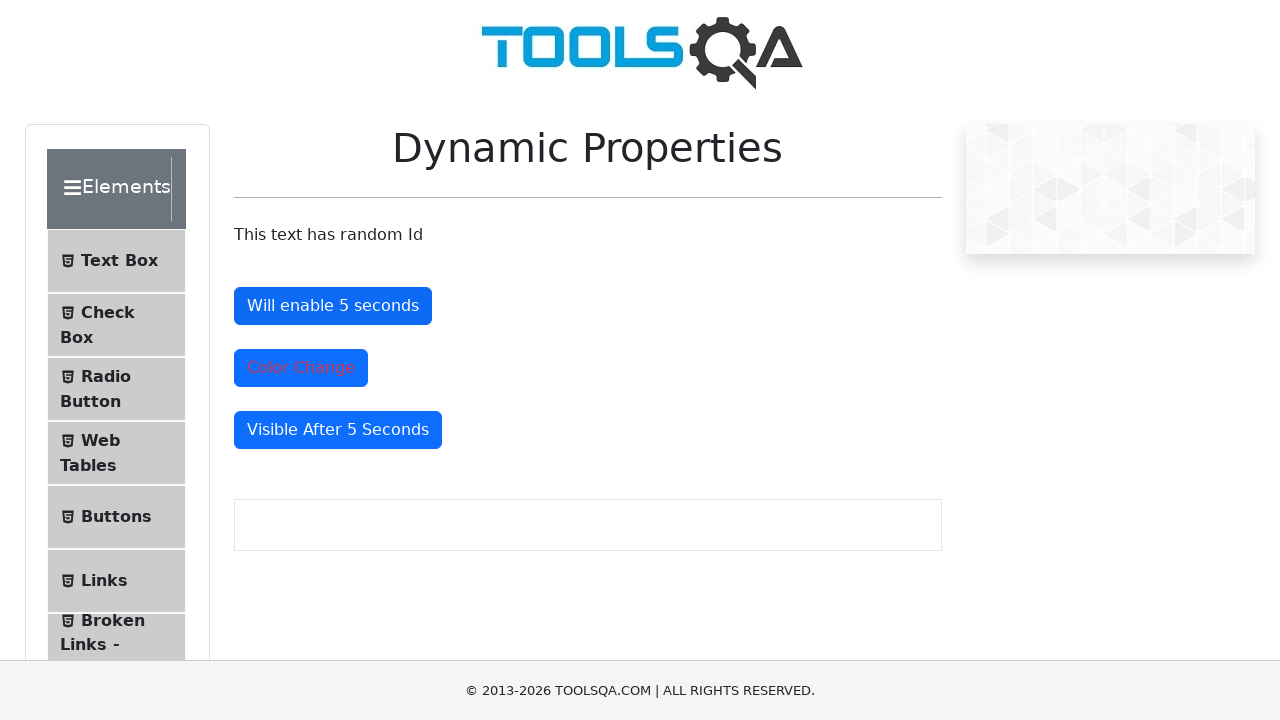

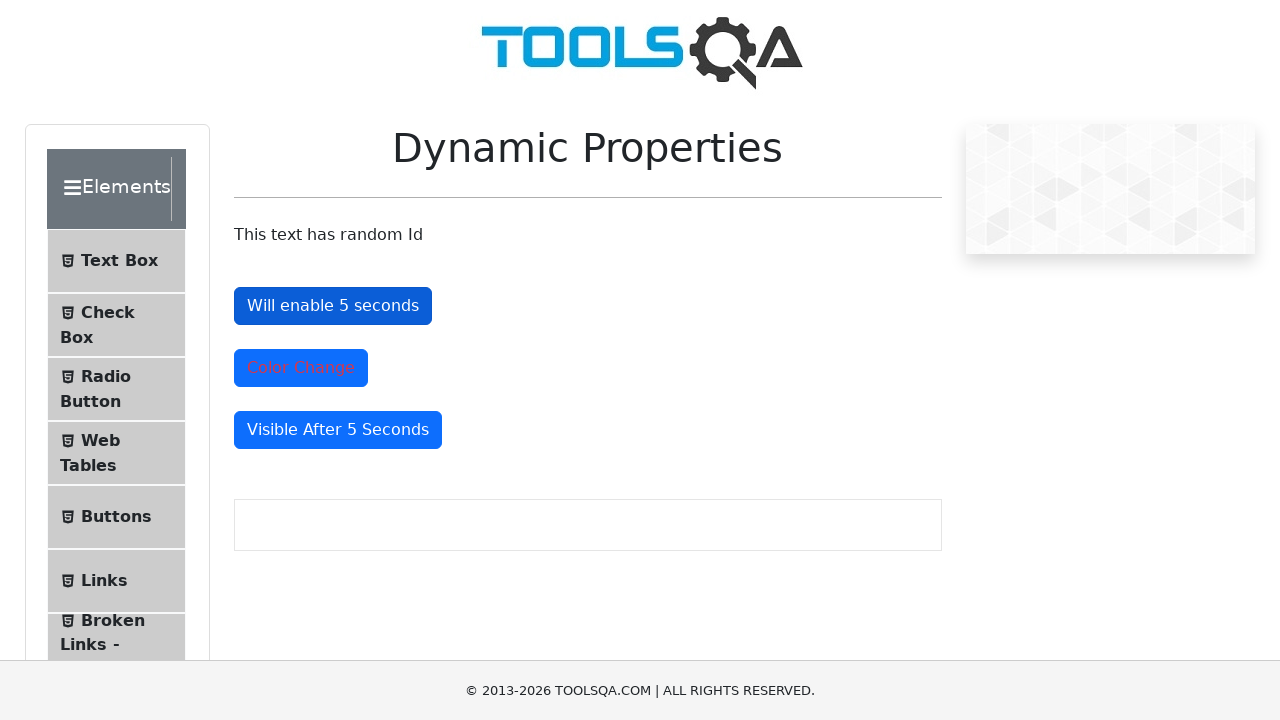